Tests that a todo item is removed when its text is cleared during editing.

Starting URL: https://demo.playwright.dev/todomvc

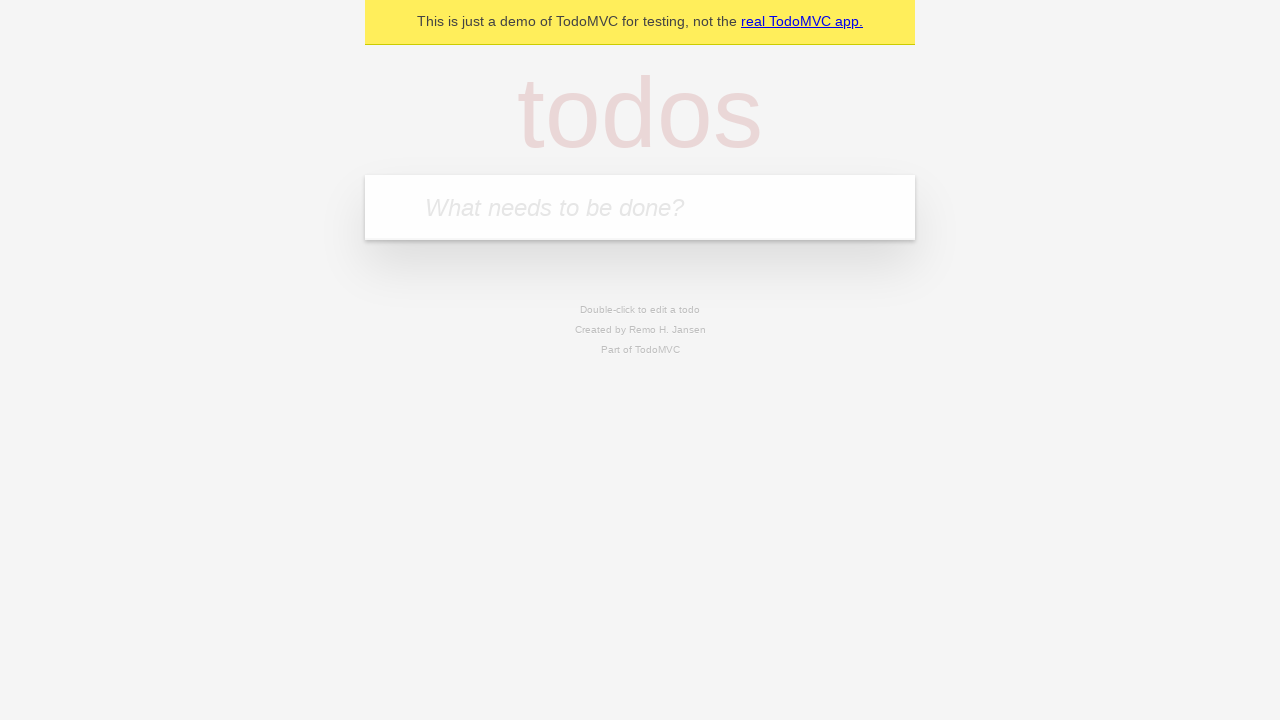

Filled todo input with 'buy some cheese' on internal:attr=[placeholder="What needs to be done?"i]
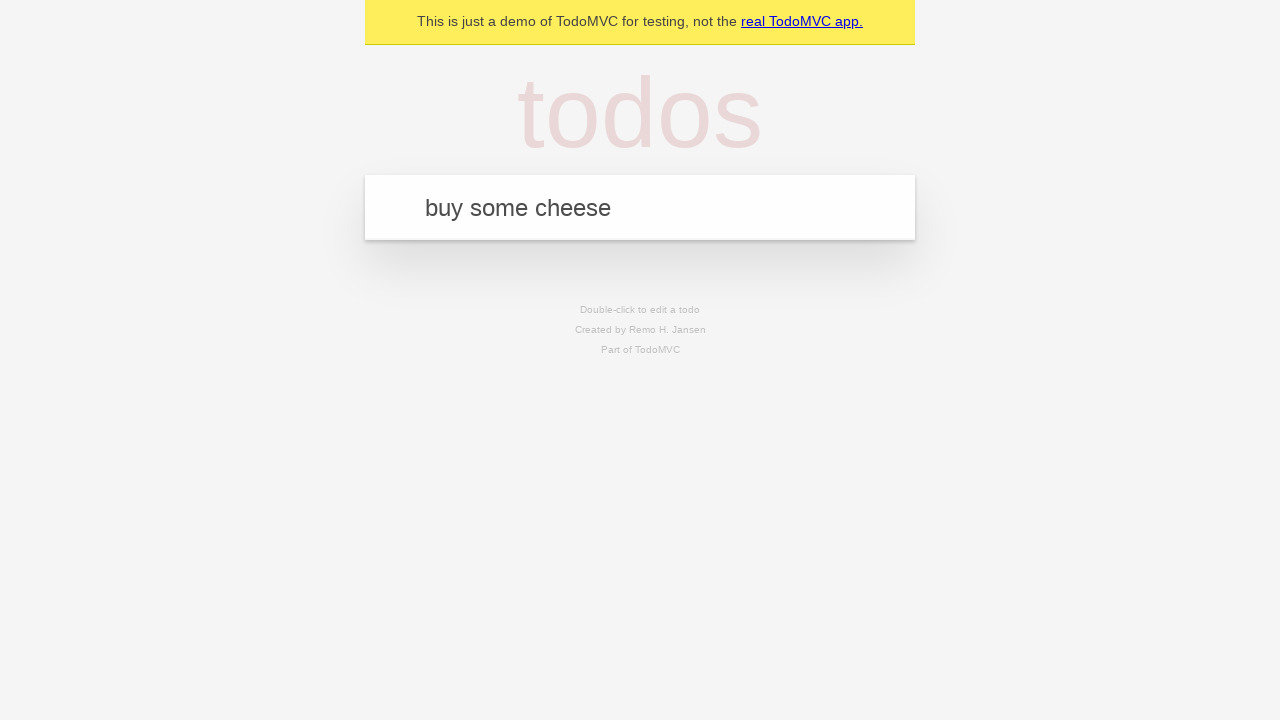

Pressed Enter to add first todo item on internal:attr=[placeholder="What needs to be done?"i]
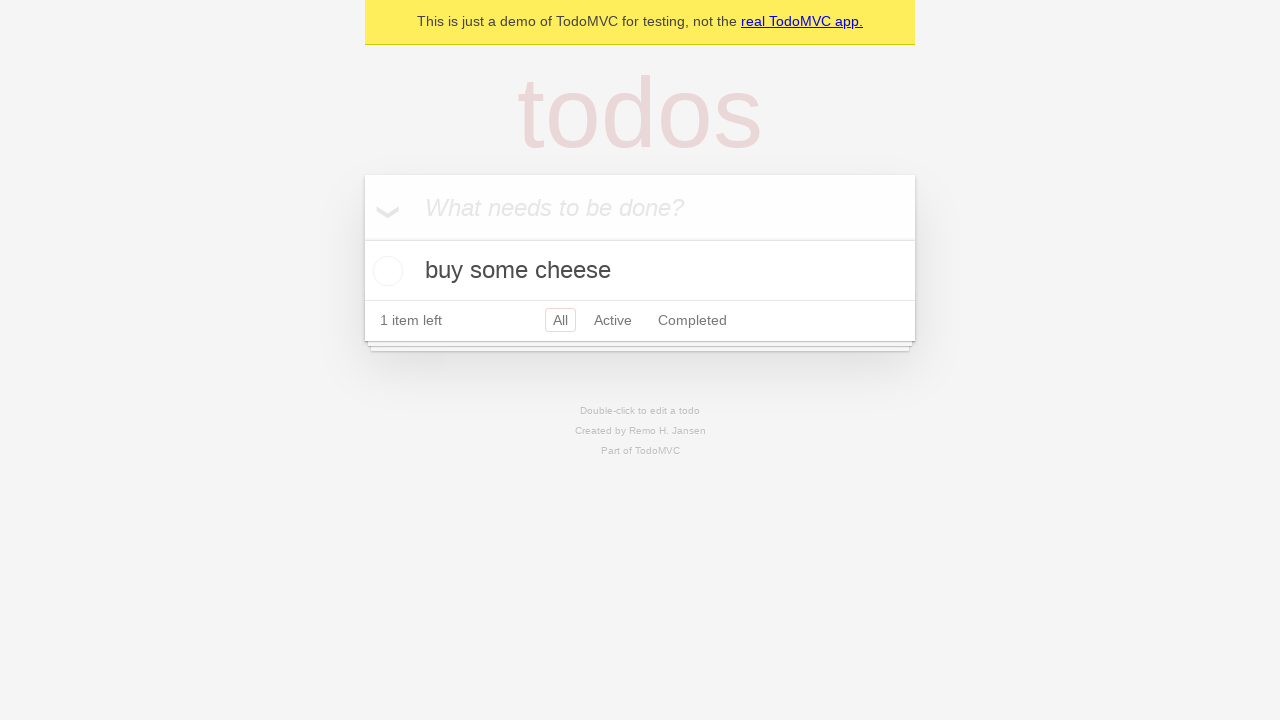

Filled todo input with 'feed the cat' on internal:attr=[placeholder="What needs to be done?"i]
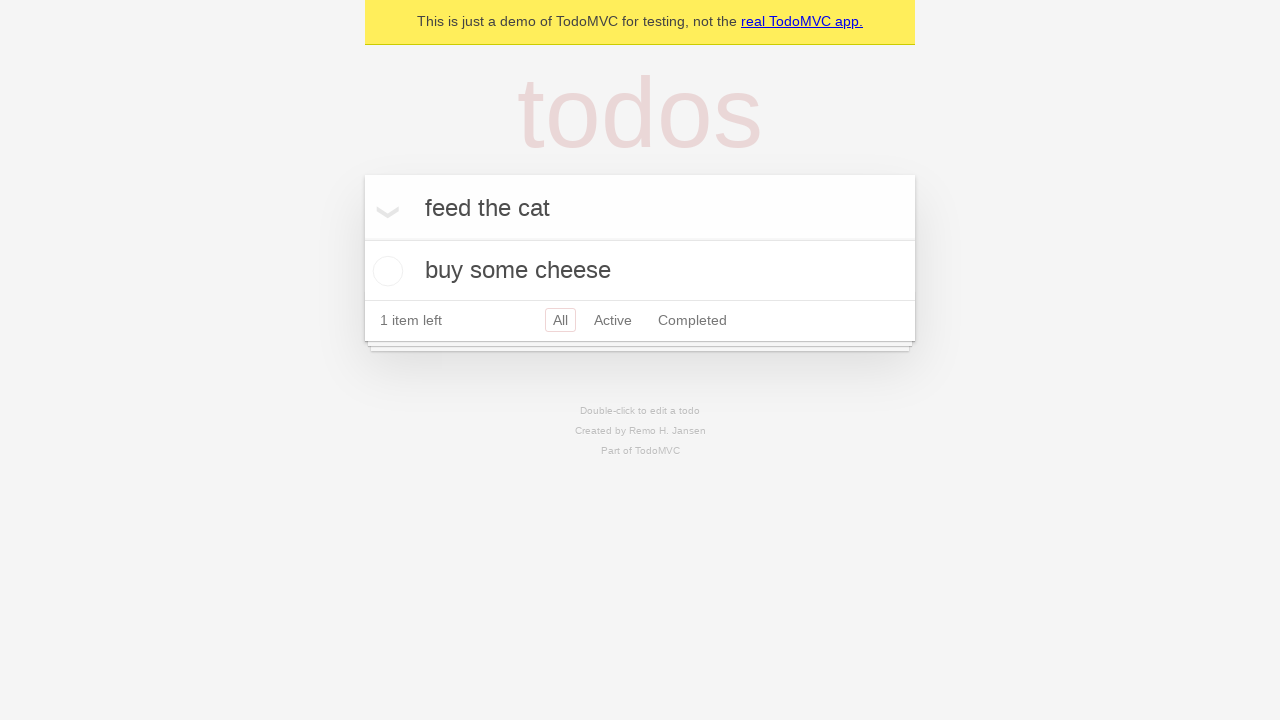

Pressed Enter to add second todo item on internal:attr=[placeholder="What needs to be done?"i]
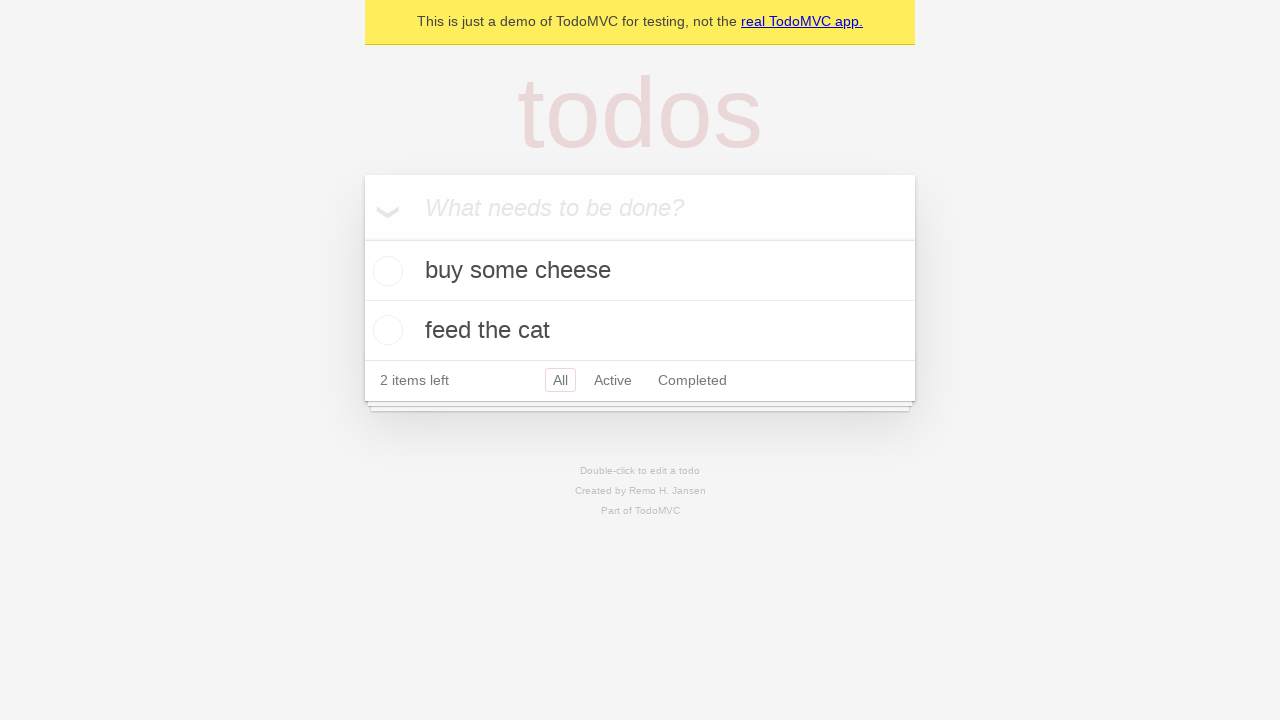

Filled todo input with 'book a doctors appointment' on internal:attr=[placeholder="What needs to be done?"i]
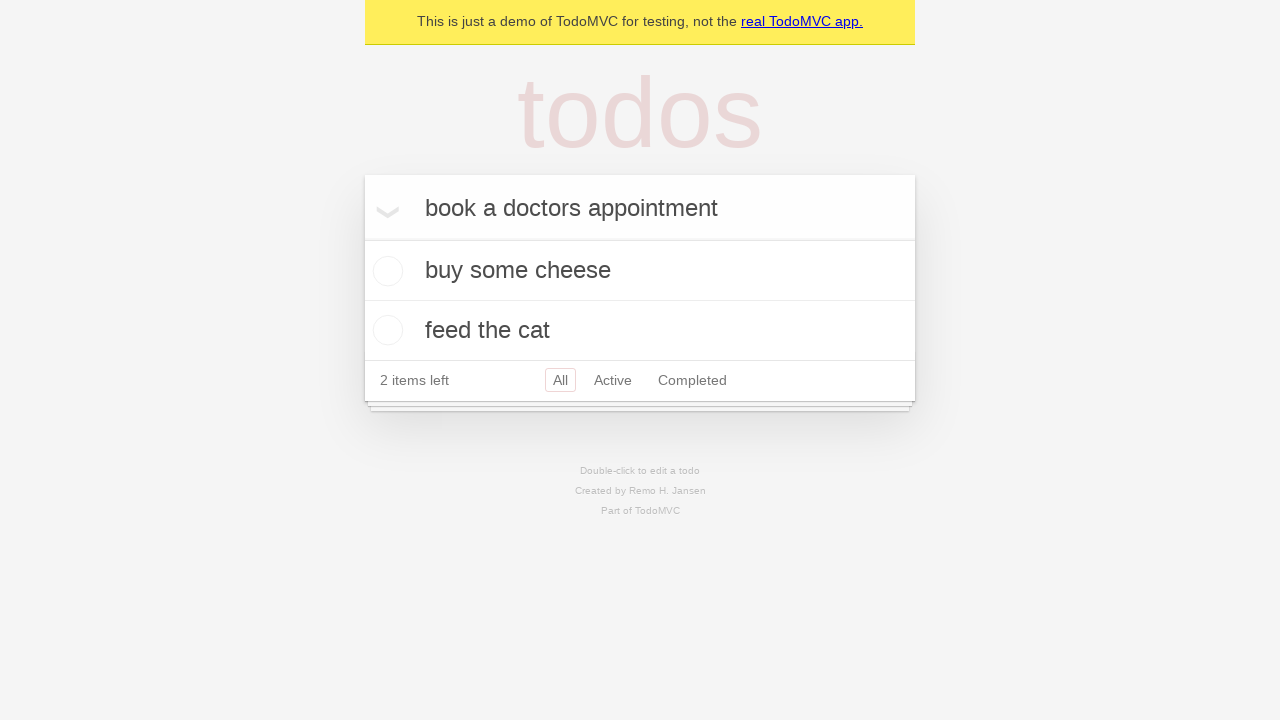

Pressed Enter to add third todo item on internal:attr=[placeholder="What needs to be done?"i]
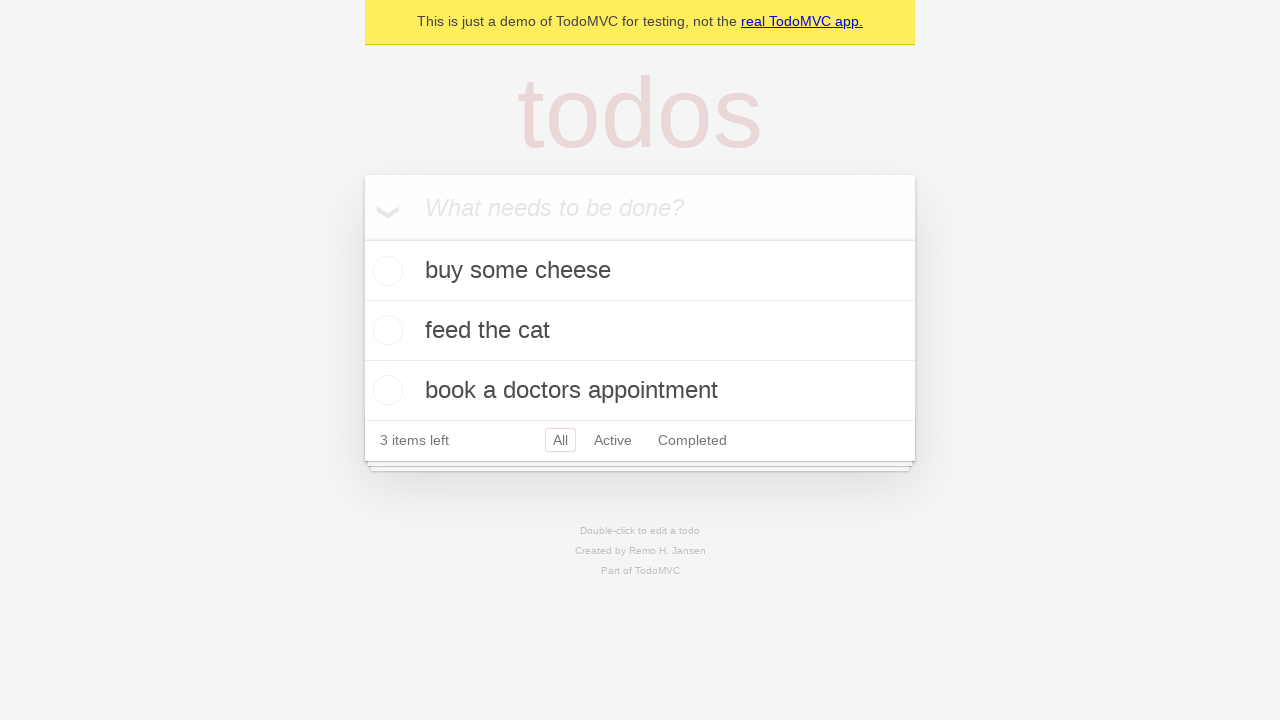

Double-clicked second todo item to enter edit mode at (640, 331) on internal:testid=[data-testid="todo-item"s] >> nth=1
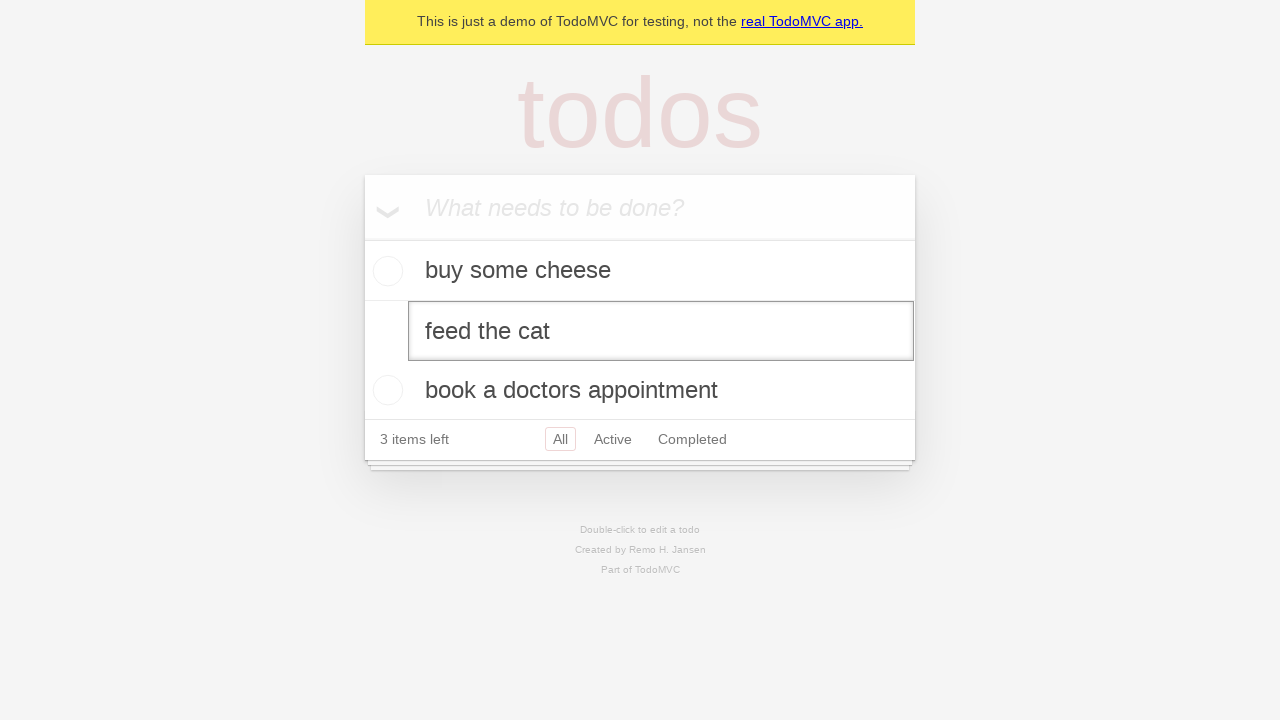

Cleared the text of the second todo item on internal:testid=[data-testid="todo-item"s] >> nth=1 >> internal:role=textbox[nam
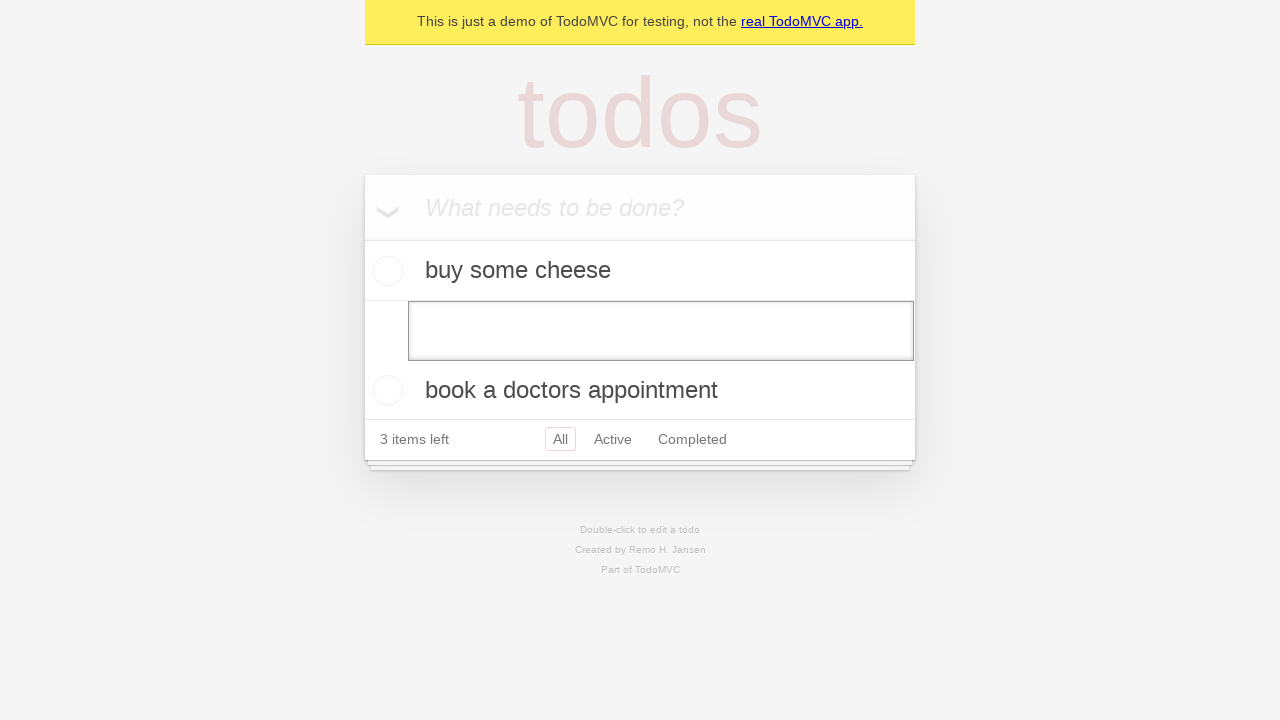

Pressed Enter to confirm deletion of empty todo item on internal:testid=[data-testid="todo-item"s] >> nth=1 >> internal:role=textbox[nam
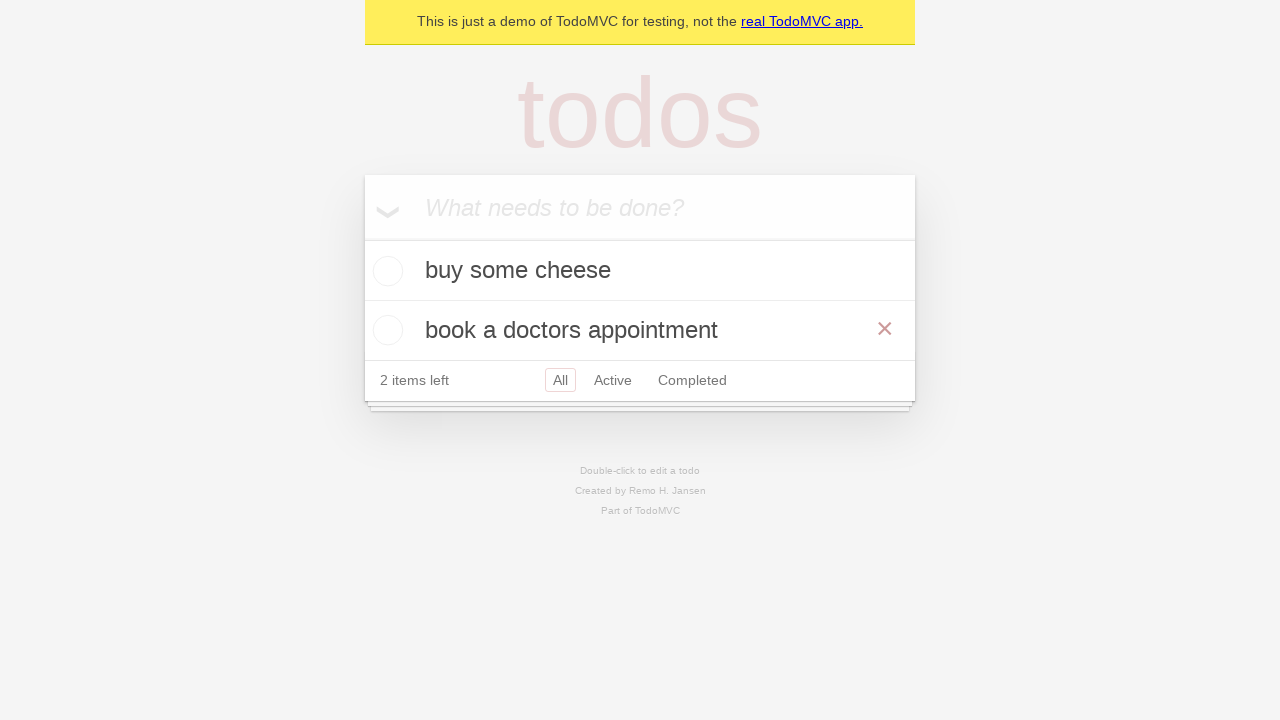

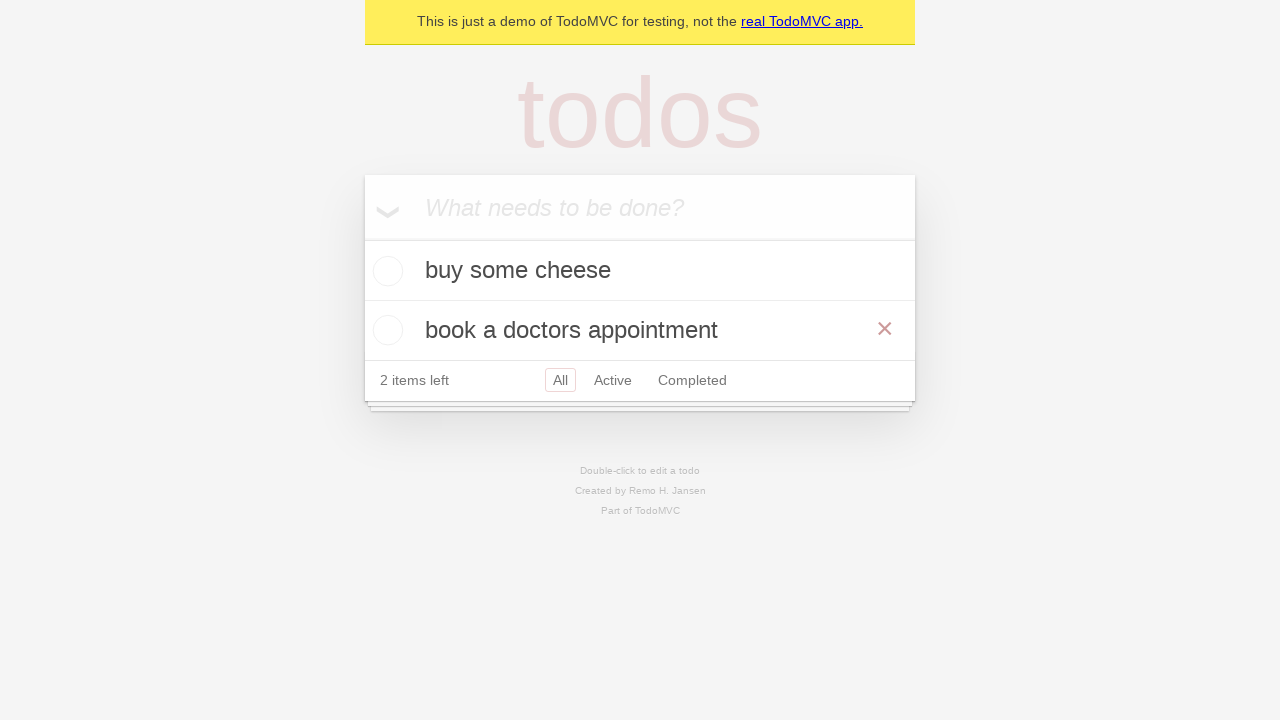